Tests horizontal slider interaction by clicking and holding the slider element, dragging it horizontally, and releasing it

Starting URL: https://the-internet.herokuapp.com/horizontal_slider

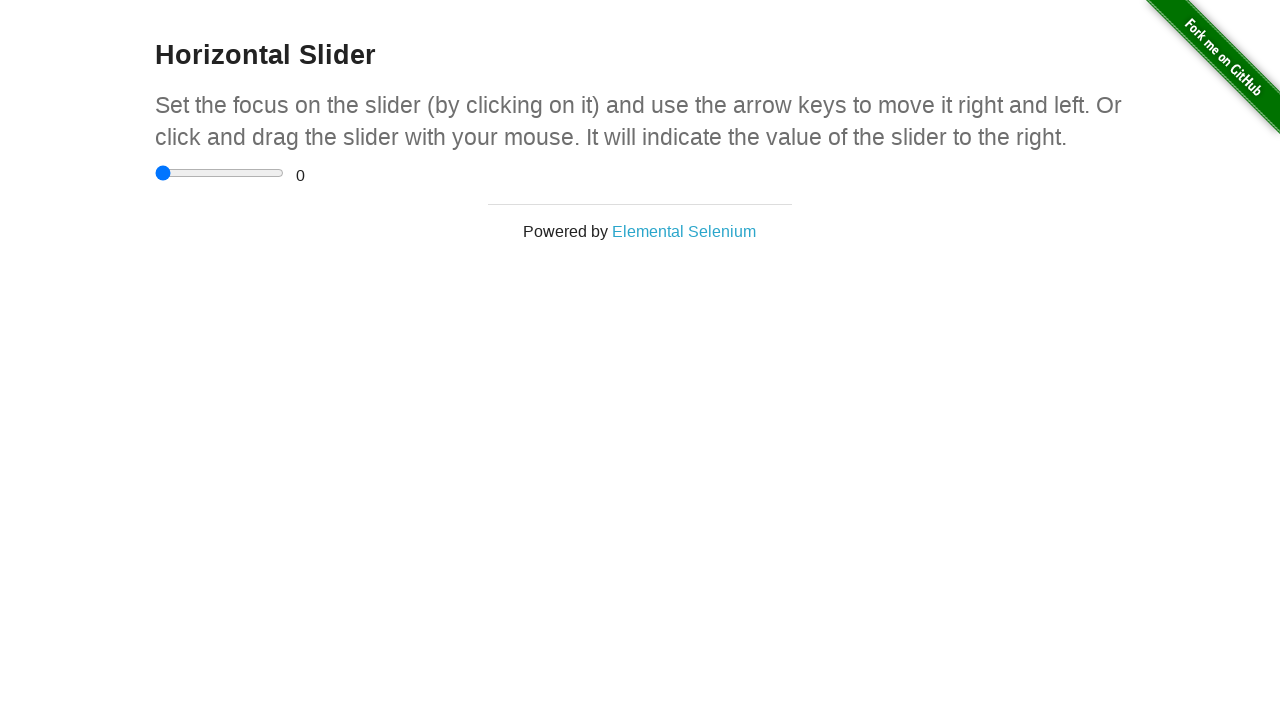

Located the horizontal slider element
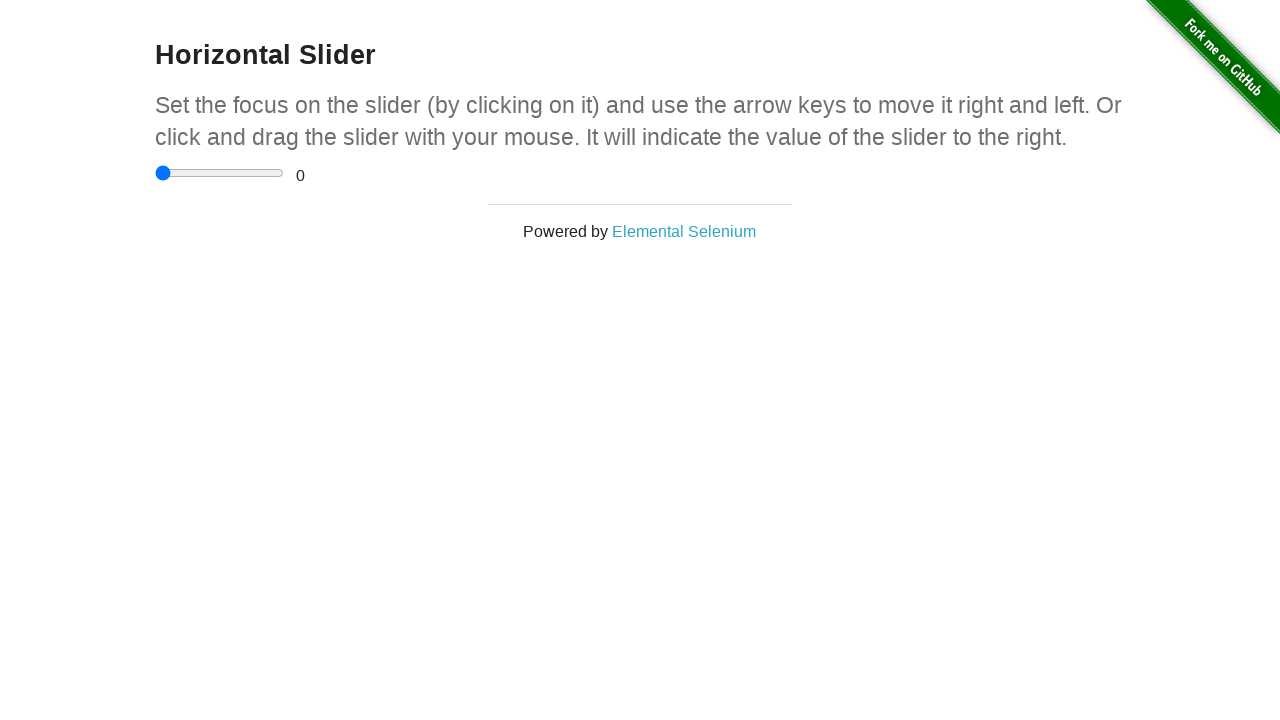

Retrieved bounding box of the slider
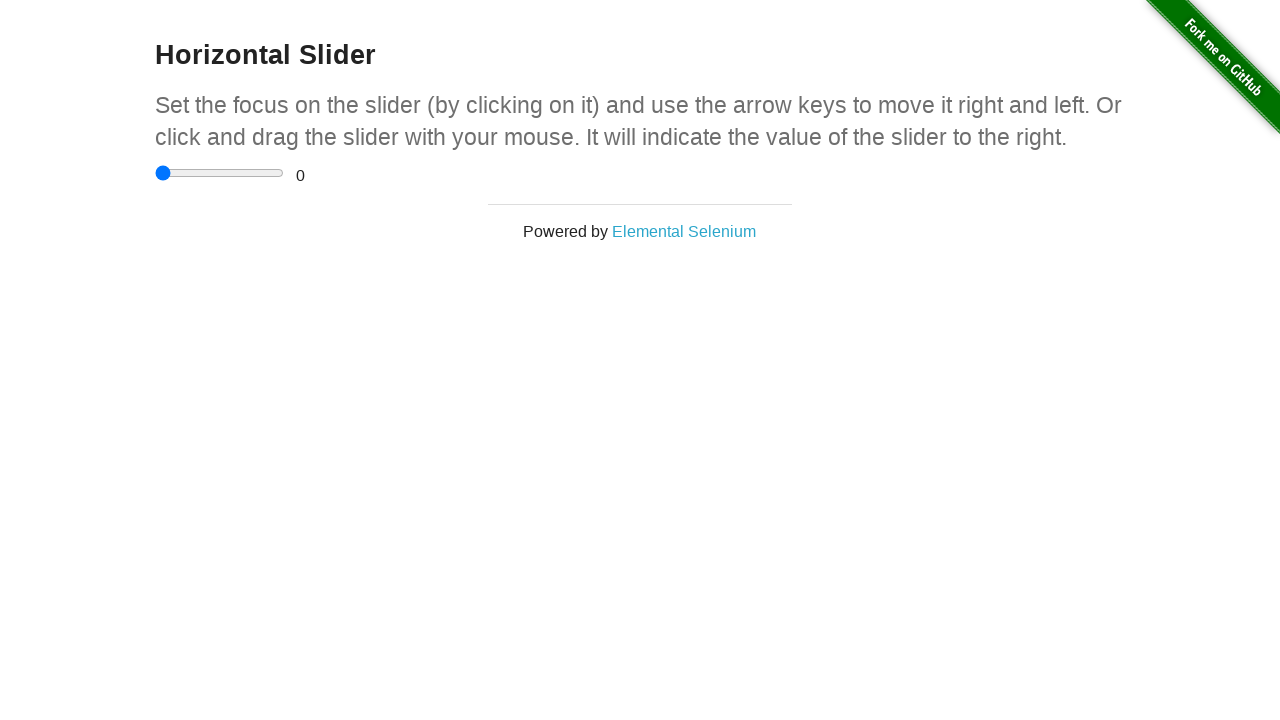

Moved mouse to the center of the slider at (220, 173)
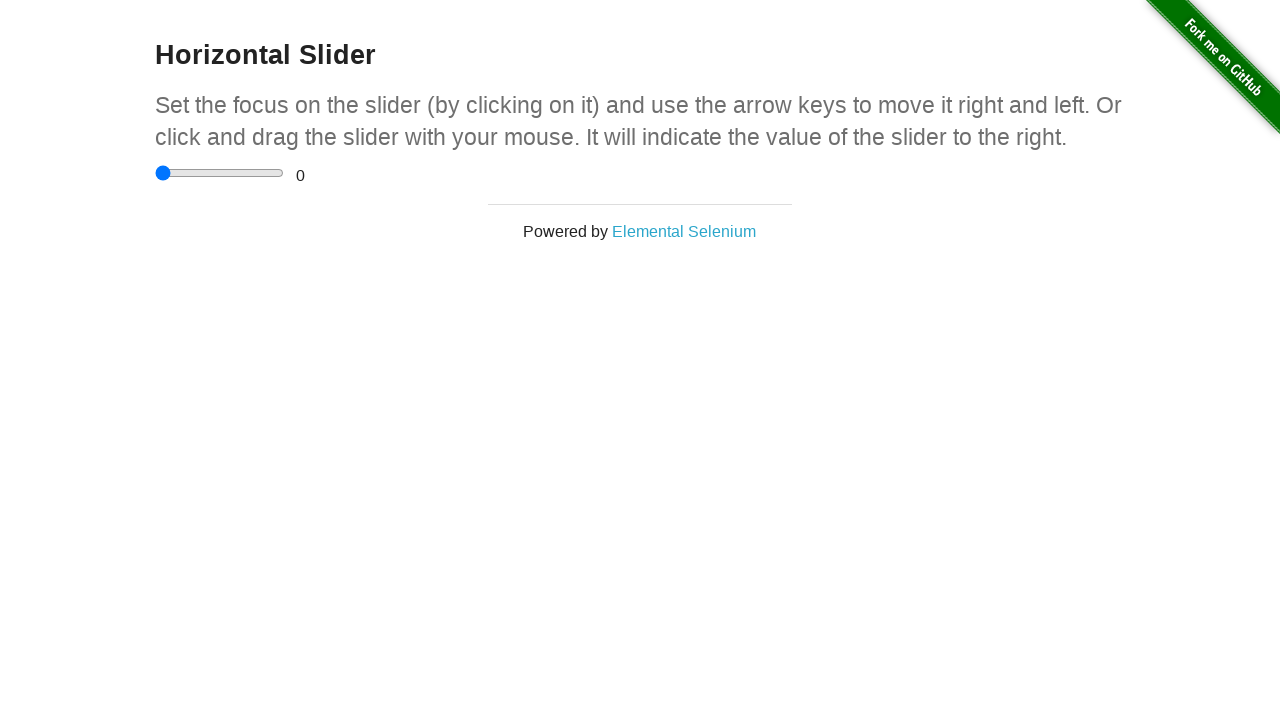

Pressed mouse button down on the slider at (220, 173)
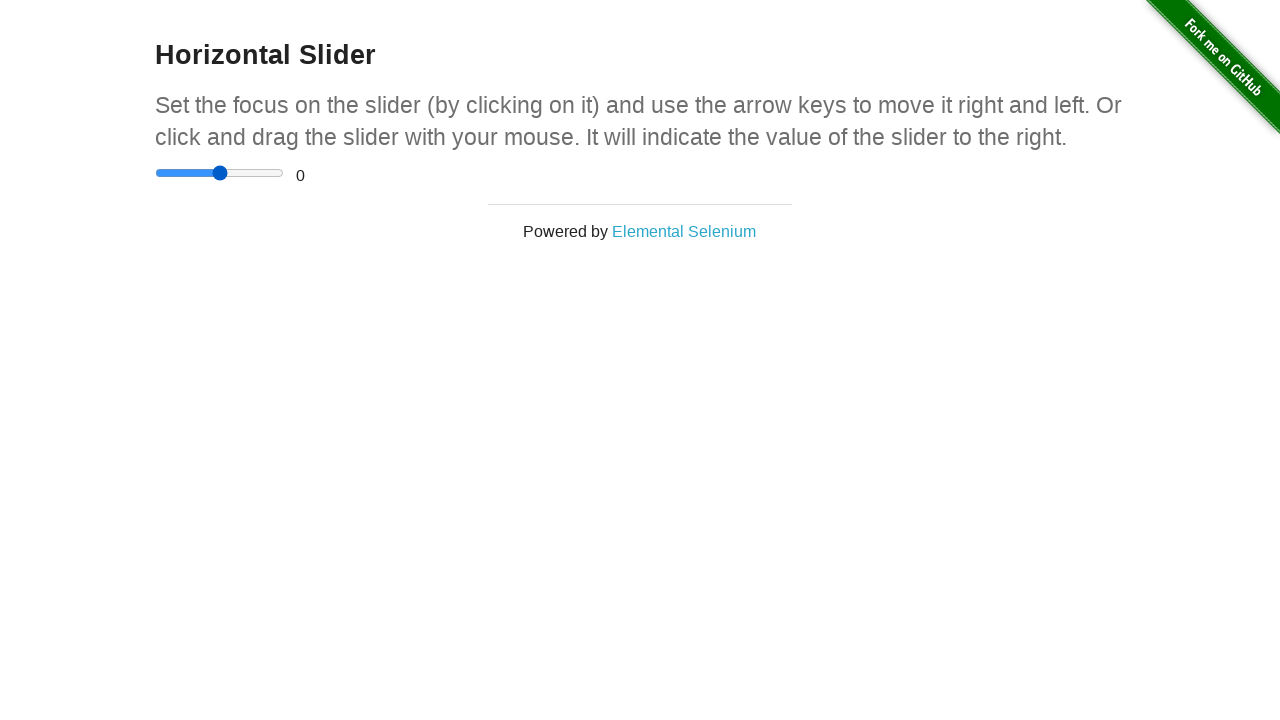

Dragged slider 10 pixels to the right at (230, 173)
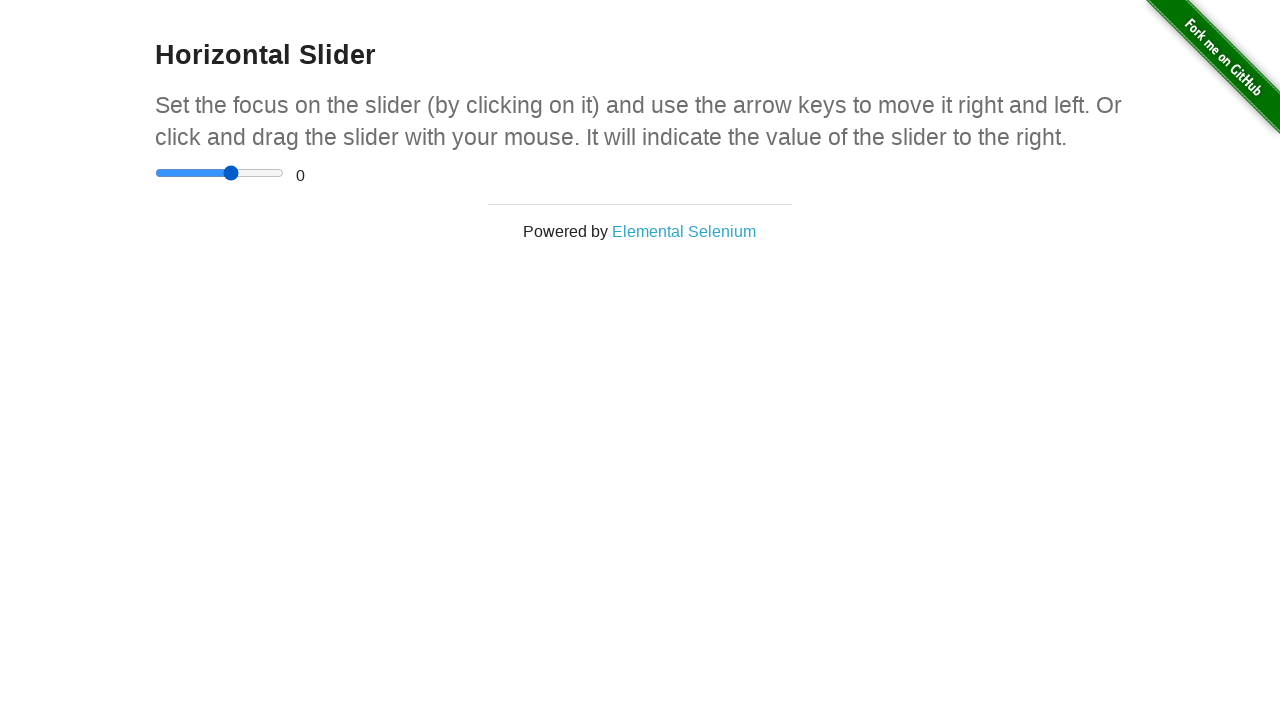

Released mouse button, completing the slider drag at (230, 173)
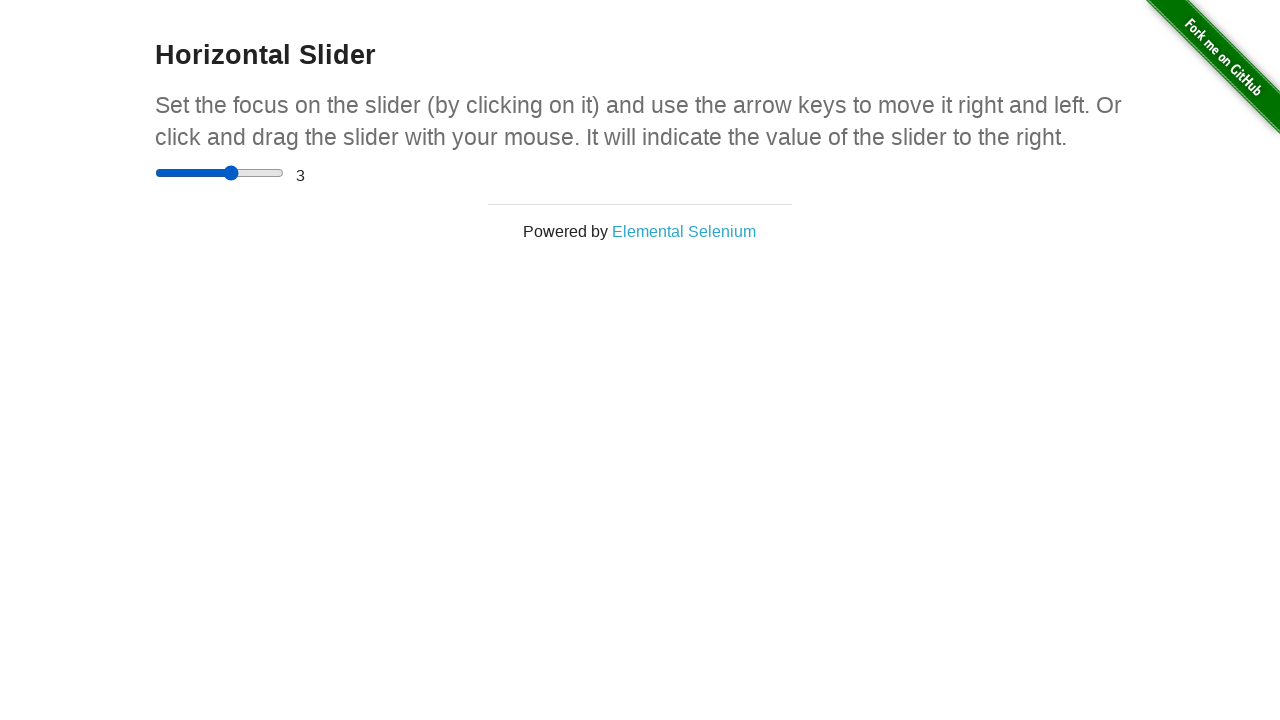

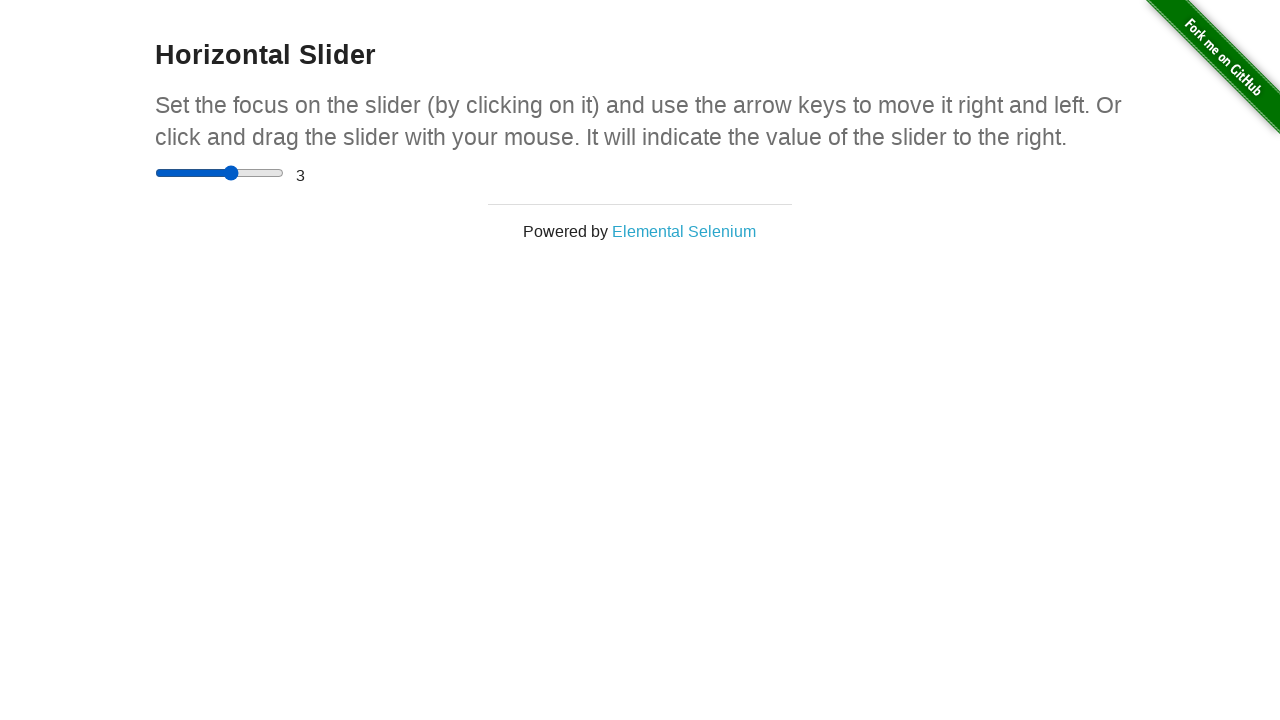